Demonstrates various WebElement methods on Rediff mail login page by interacting with the username field

Starting URL: https://mail.rediff.com/cgi-bin/login.cgi

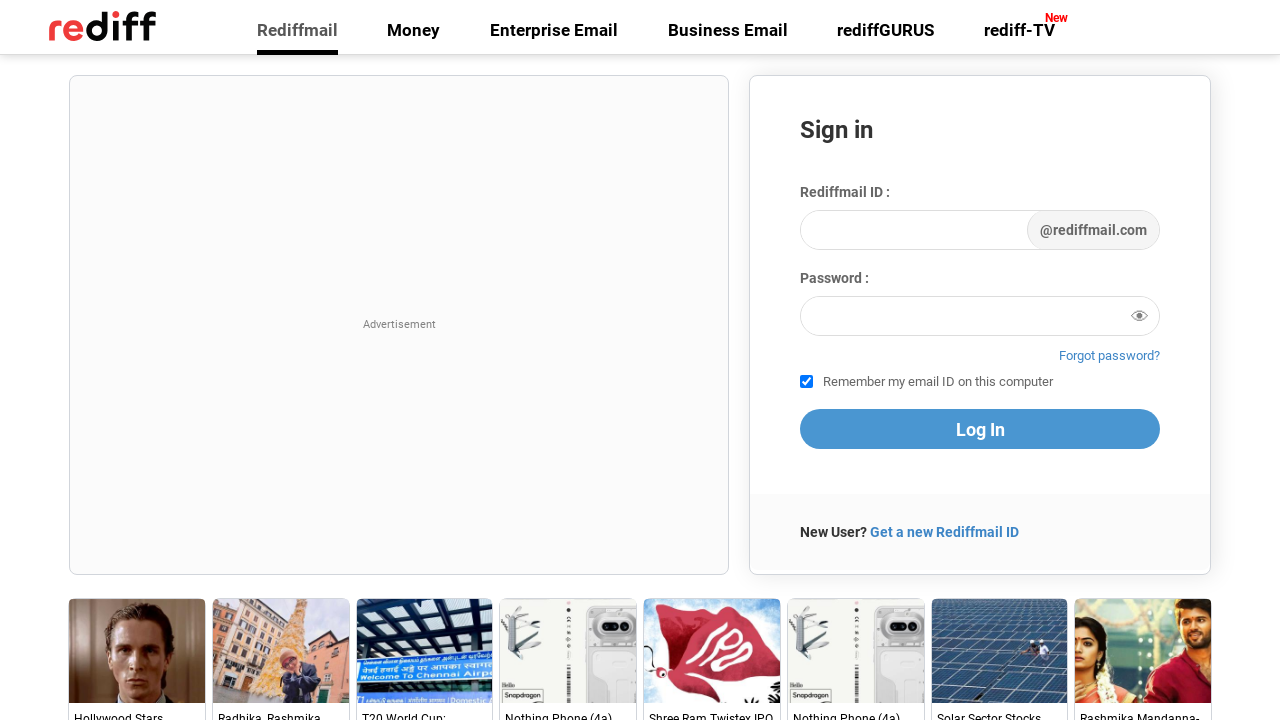

Filled username field with 'Mukesh Kumar' on #login1
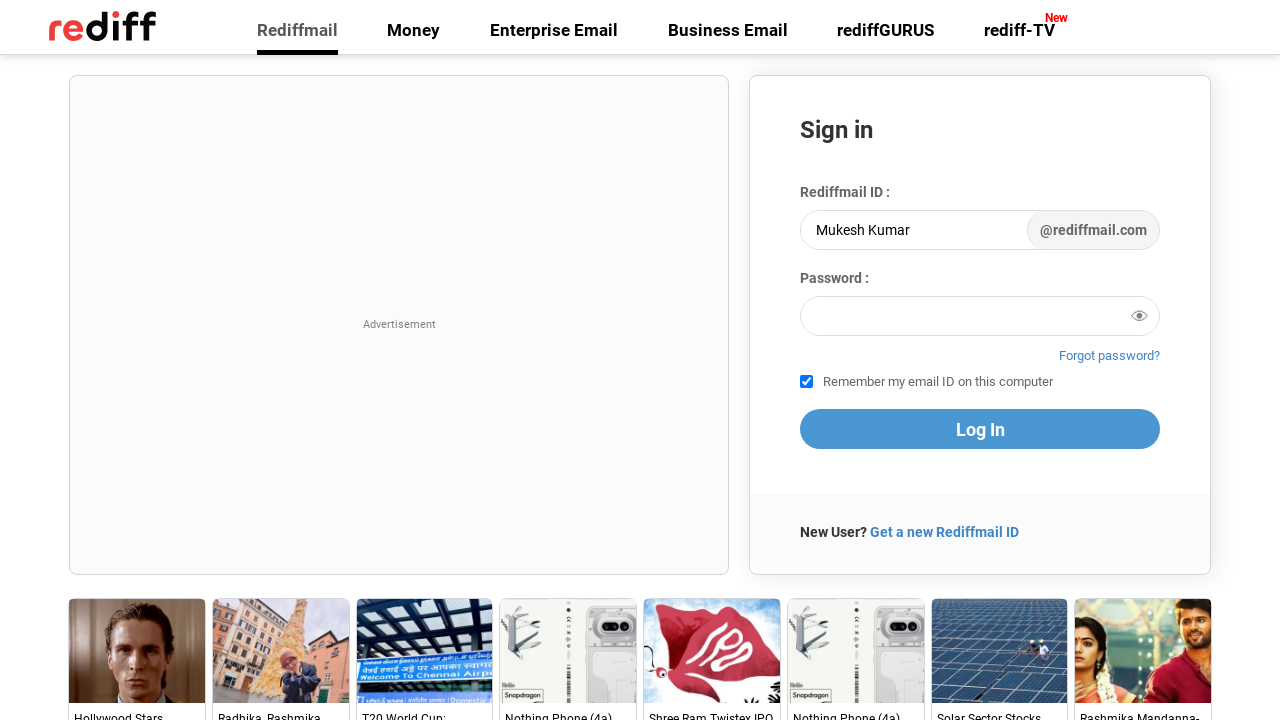

Located username field element
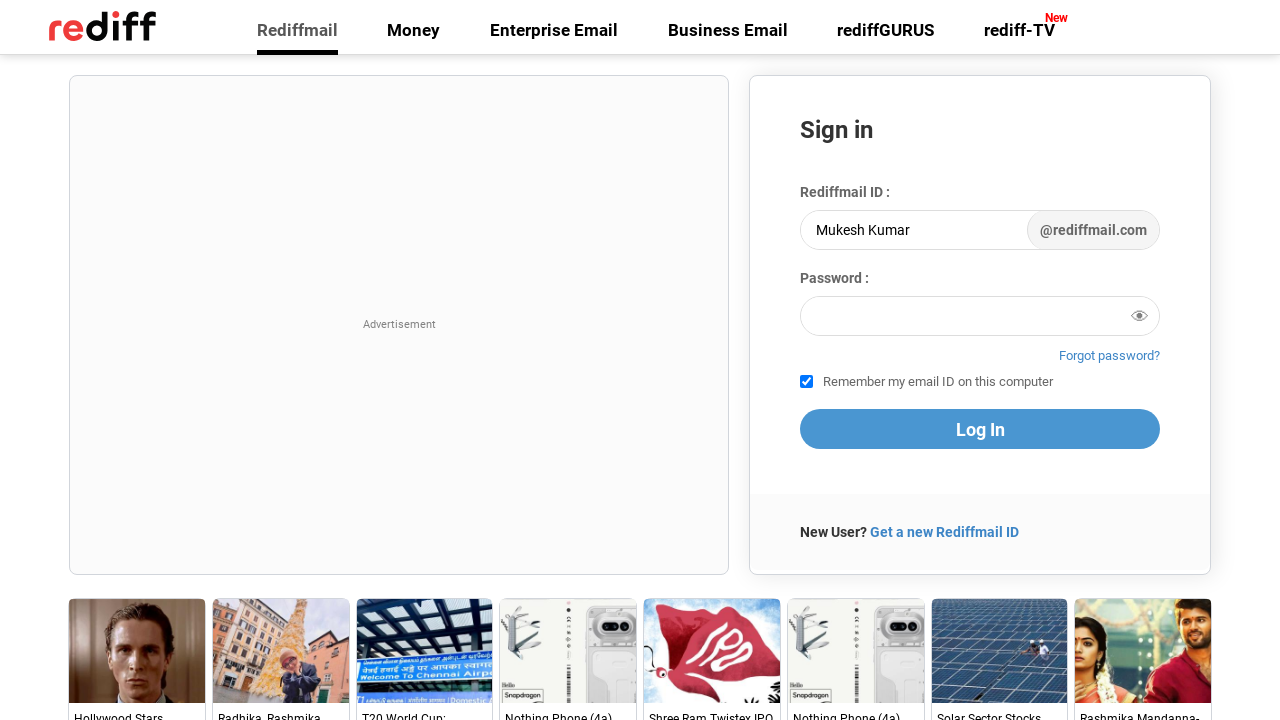

Retrieved and printed 'id' attribute of username field
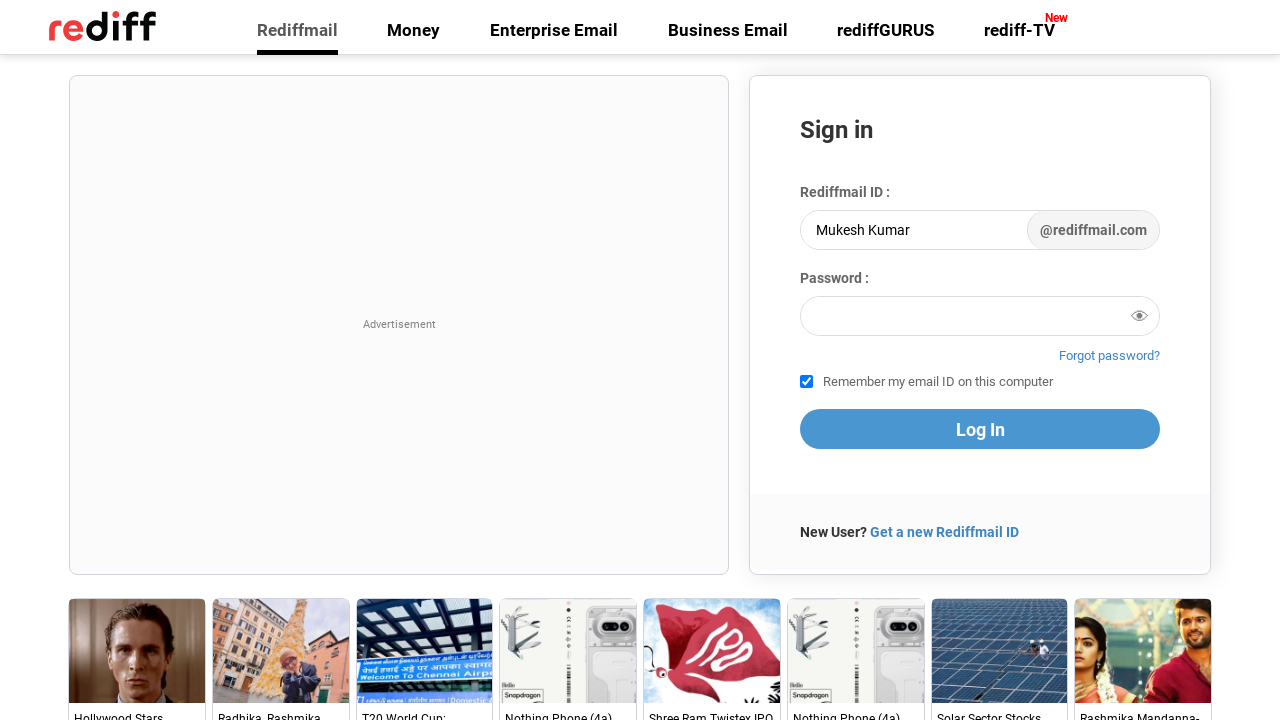

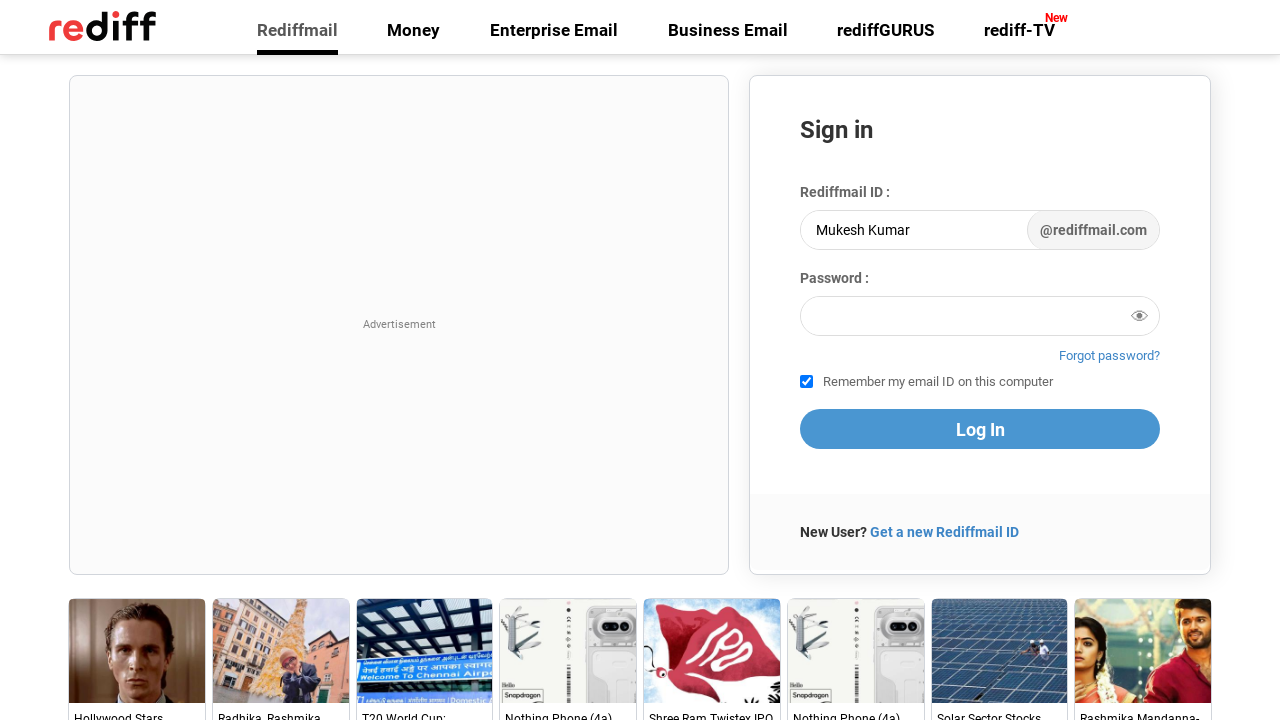